Tests radio button functionality by clicking Yes and Impressive buttons and verifying their selection messages, and checking that No button is disabled

Starting URL: https://demoqa.com/radio-button

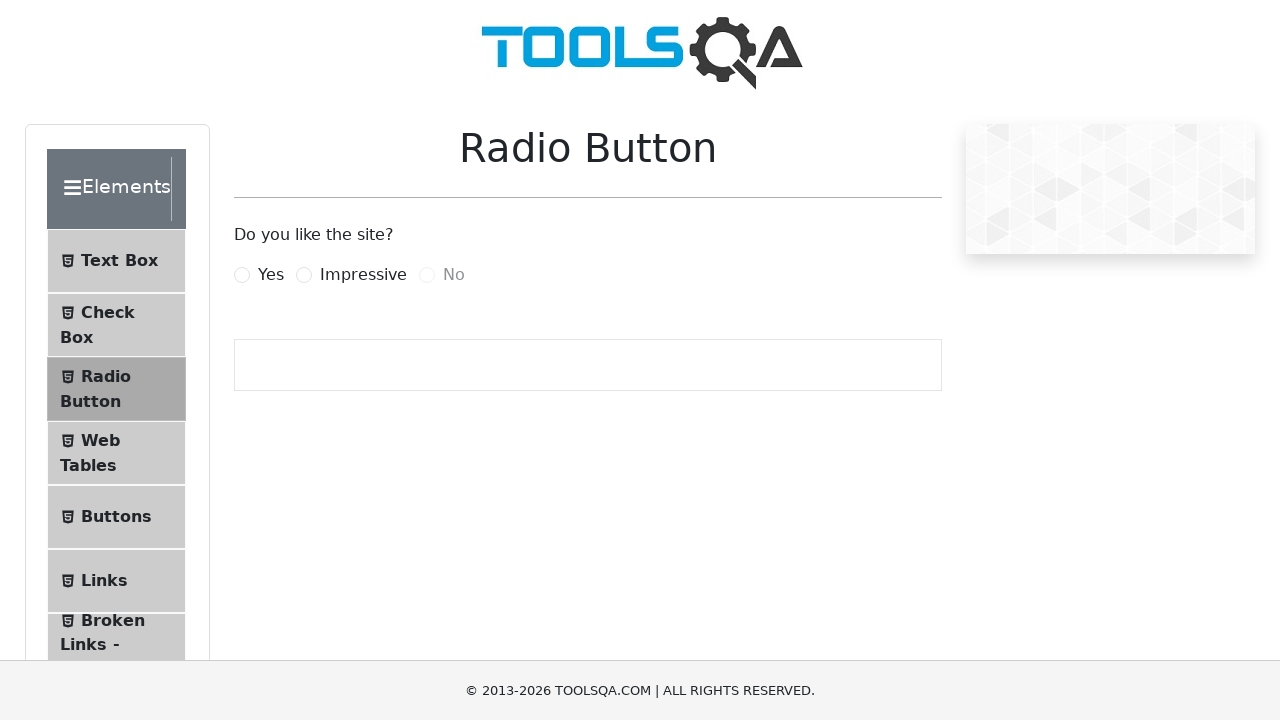

Clicked Yes radio button using JavaScript executor
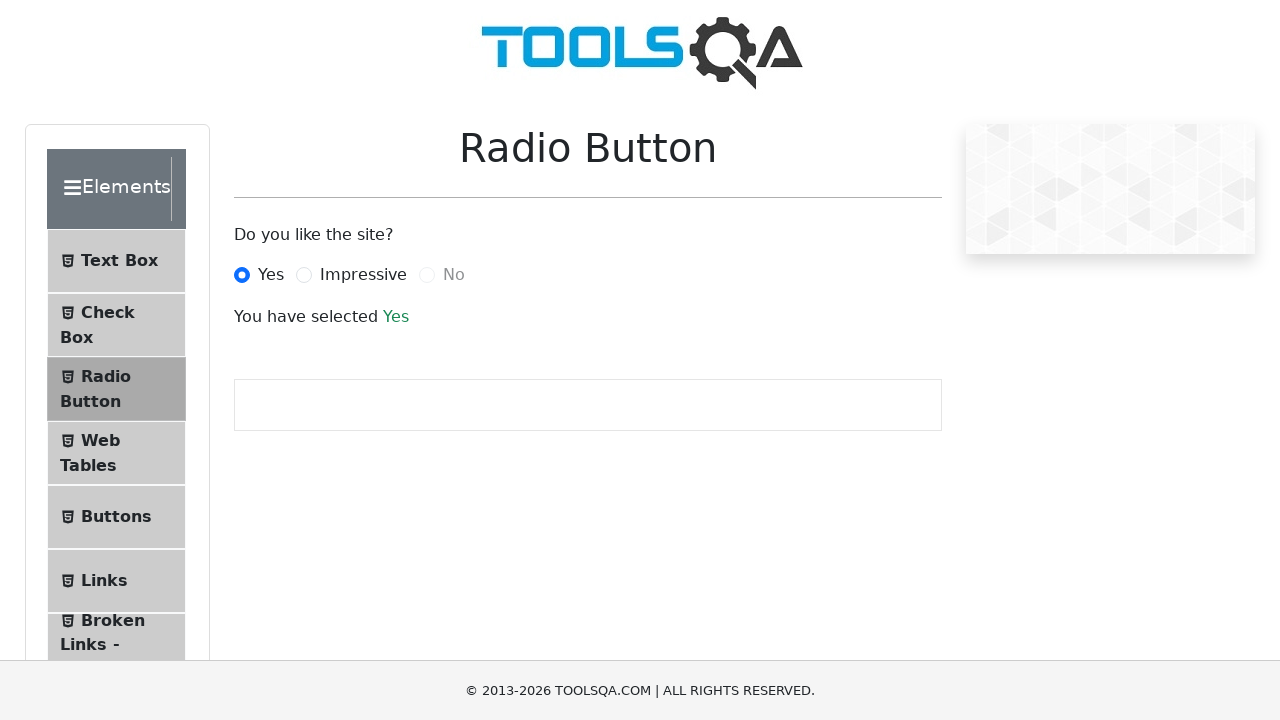

Waited for selection message element to appear
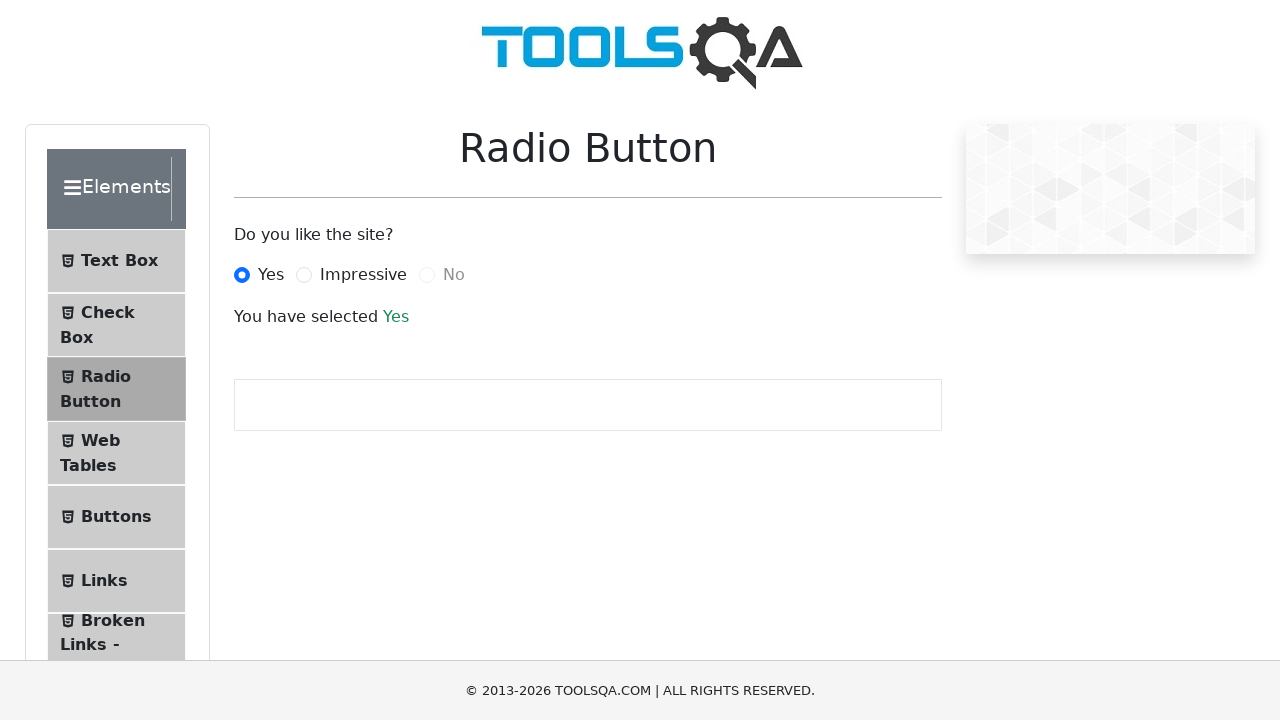

Verified 'You have selected Yes' message displayed
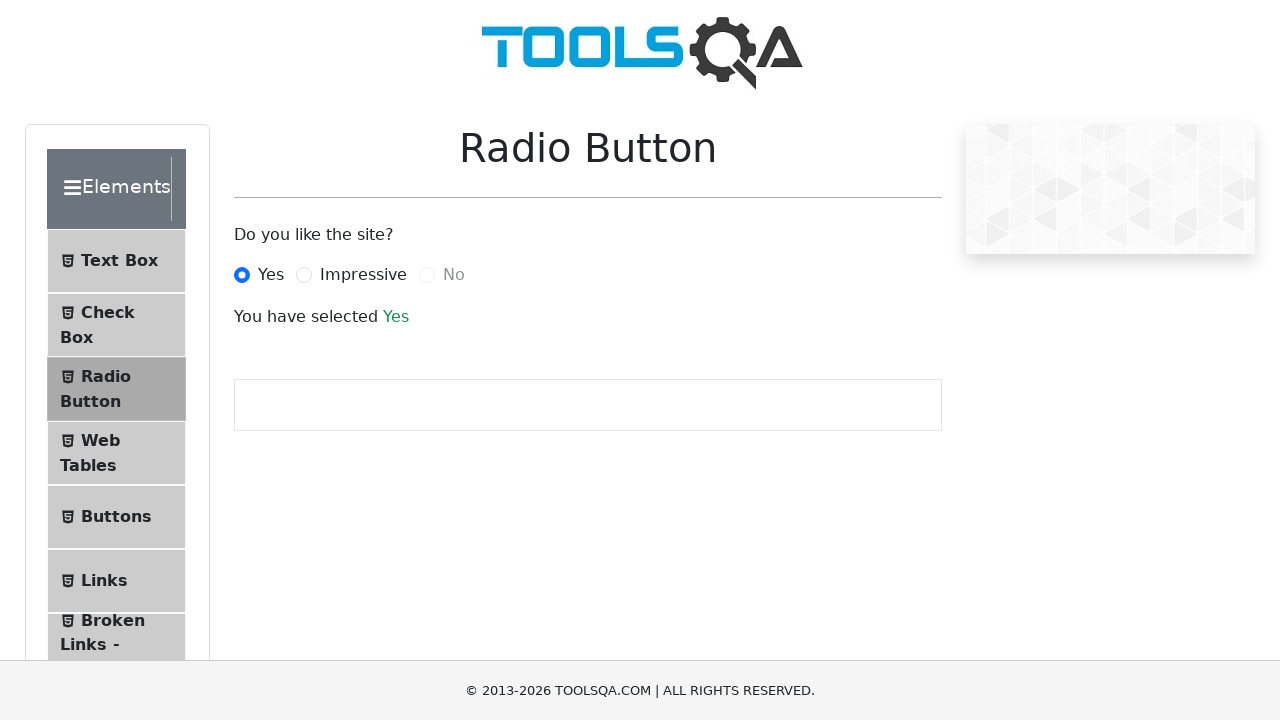

Clicked Impressive radio button using JavaScript executor
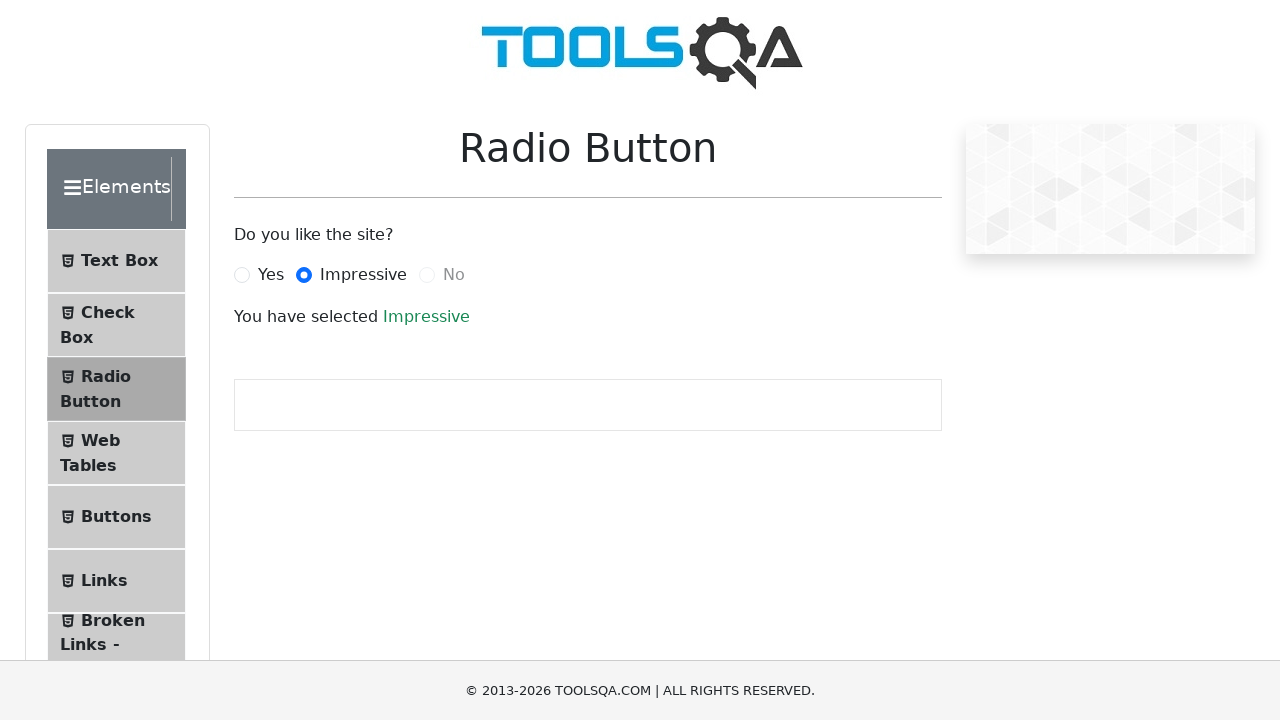

Verified 'You have selected Impressive' message displayed
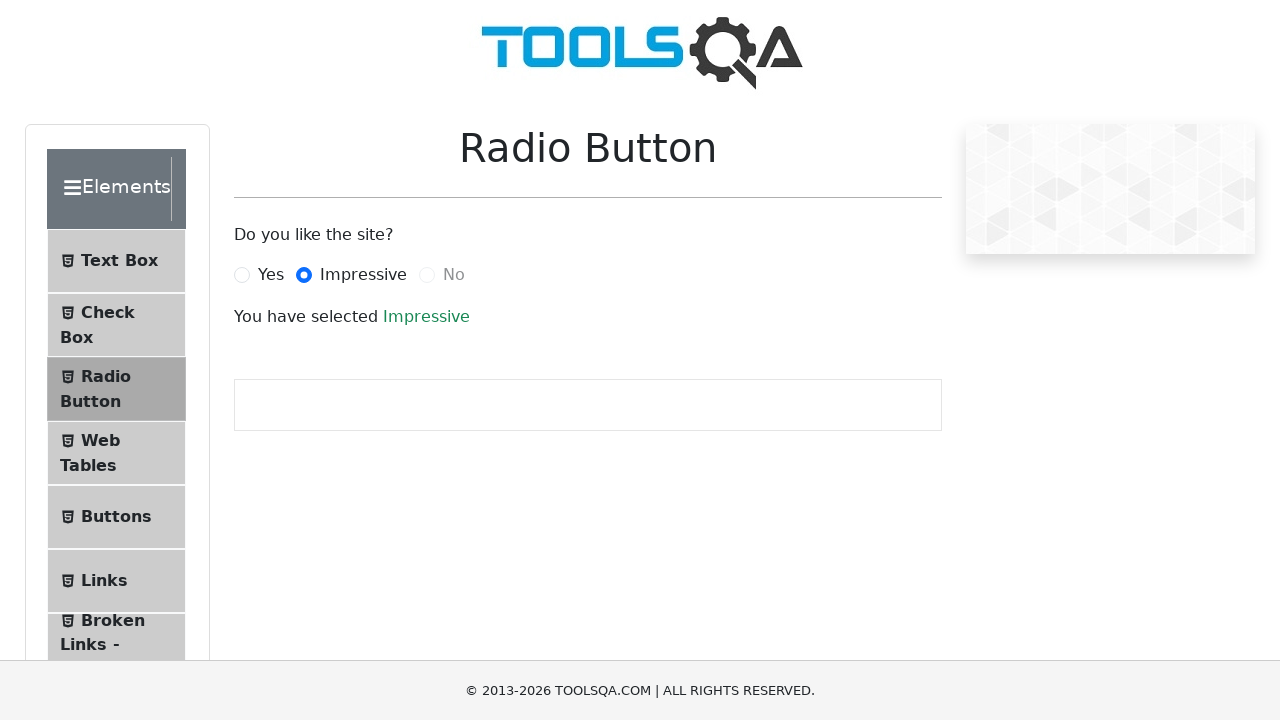

Located No radio button
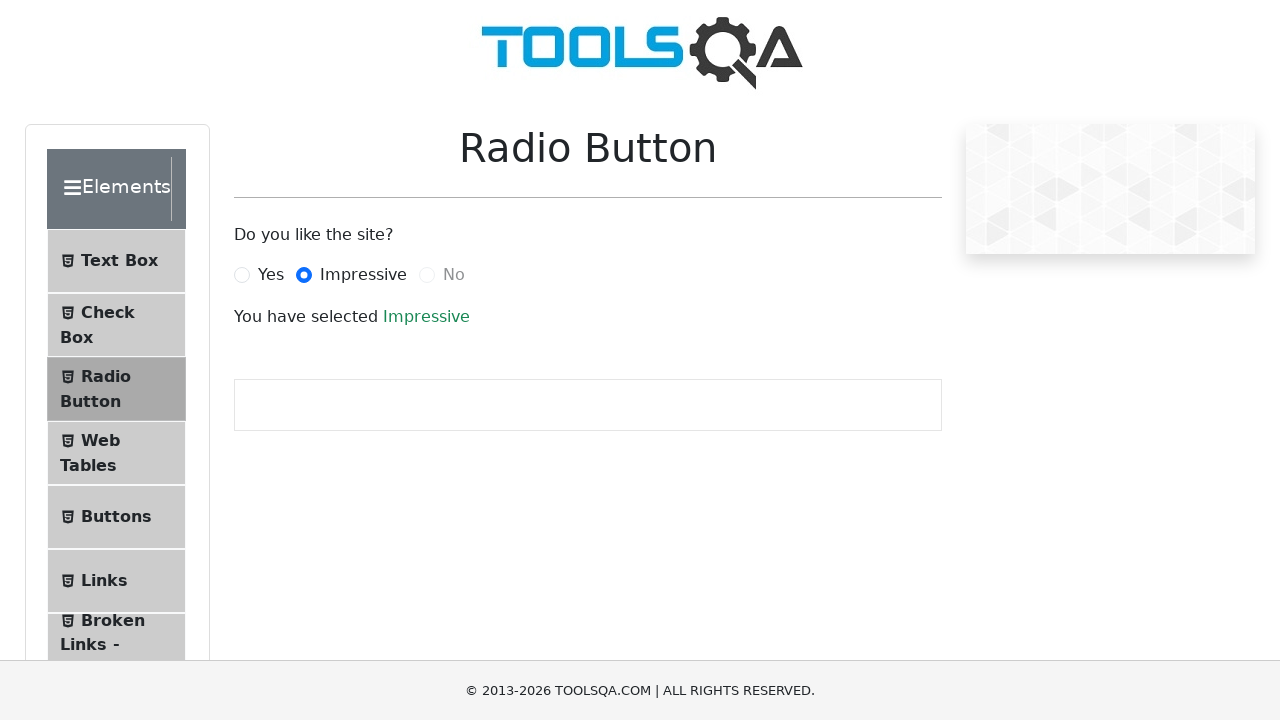

Verified No radio button is disabled
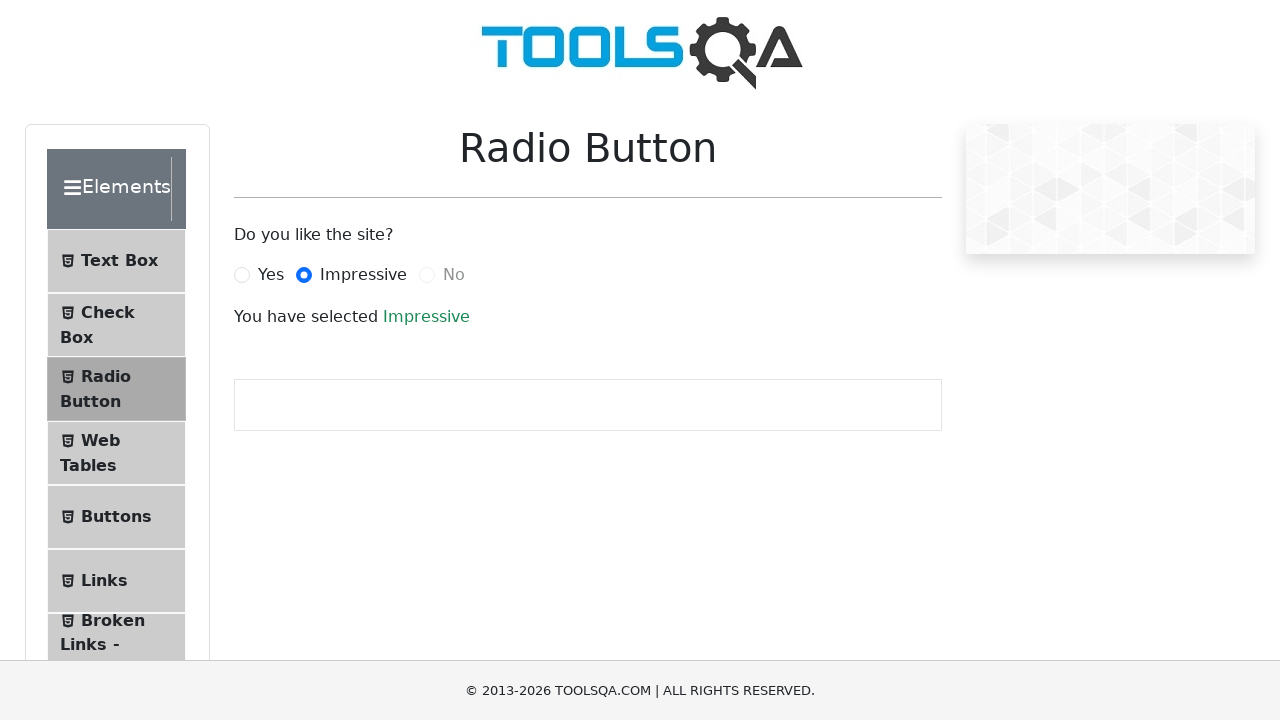

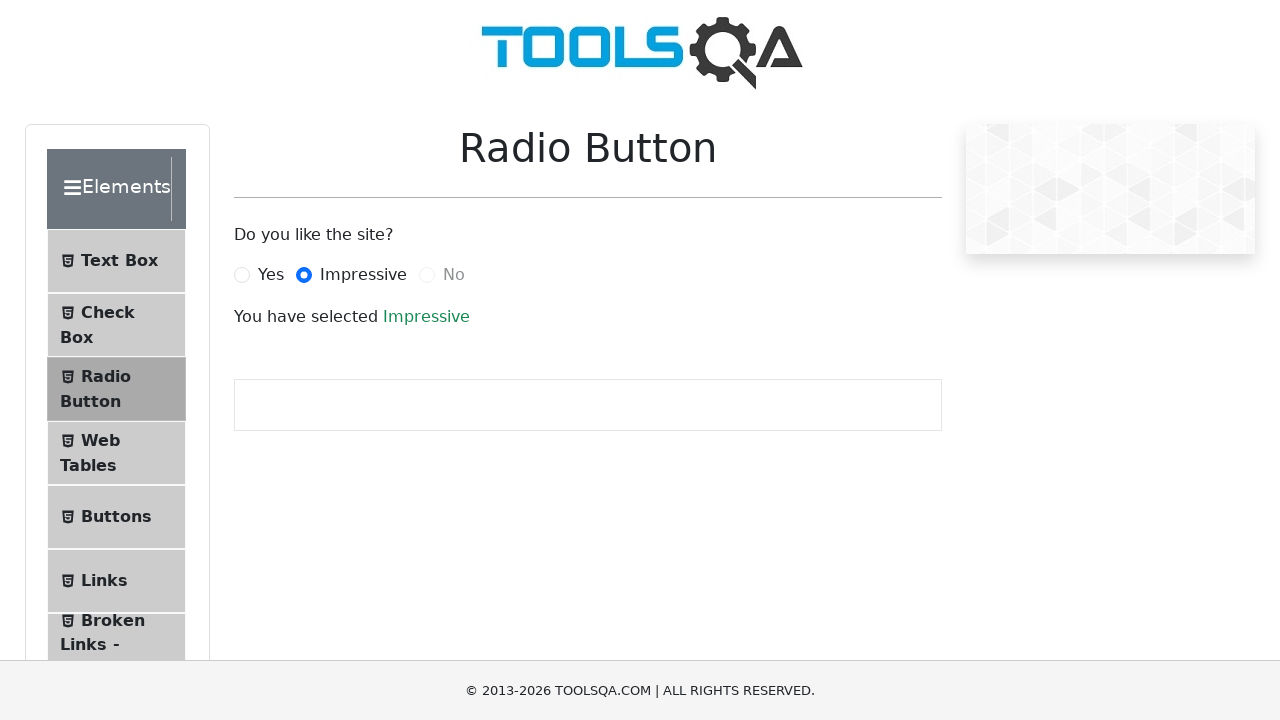